Tests the Selectable widget on demoqa.com by clicking on list items in both list view and grid view to select them.

Starting URL: https://demoqa.com/selectable

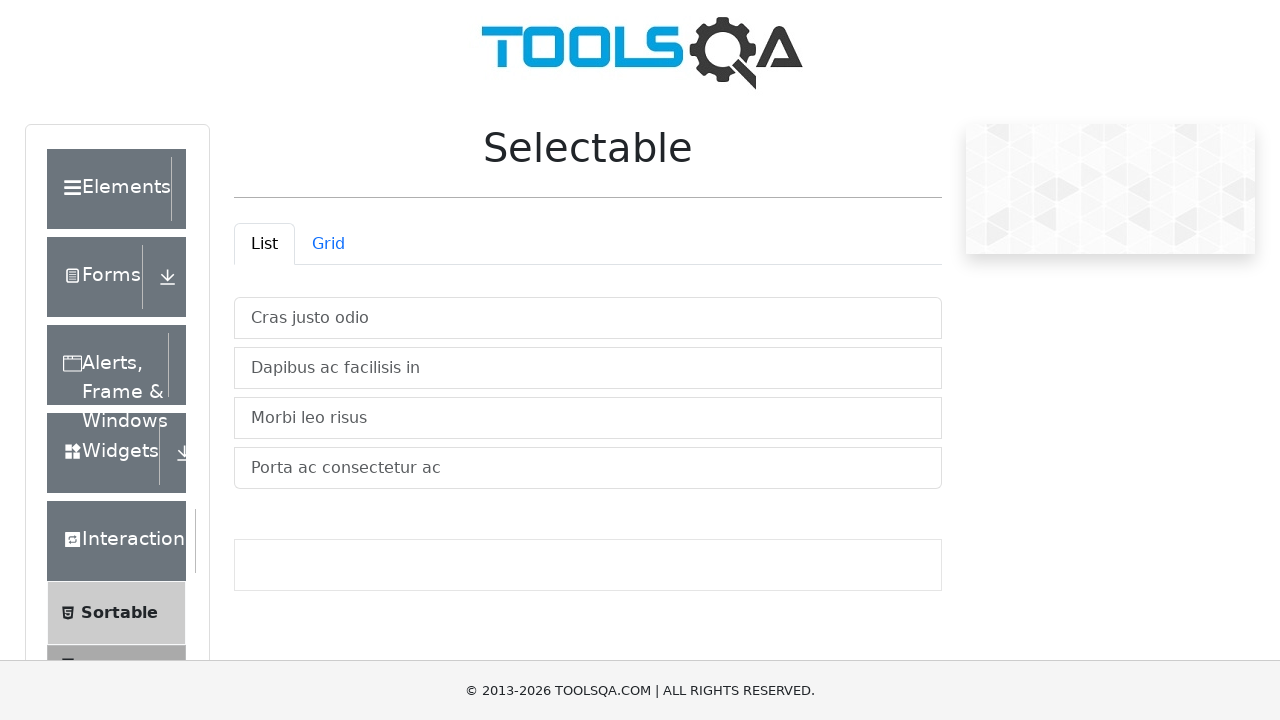

Clicked 'Cras justo odio' item in list view at (588, 318) on text=Cras justo odio
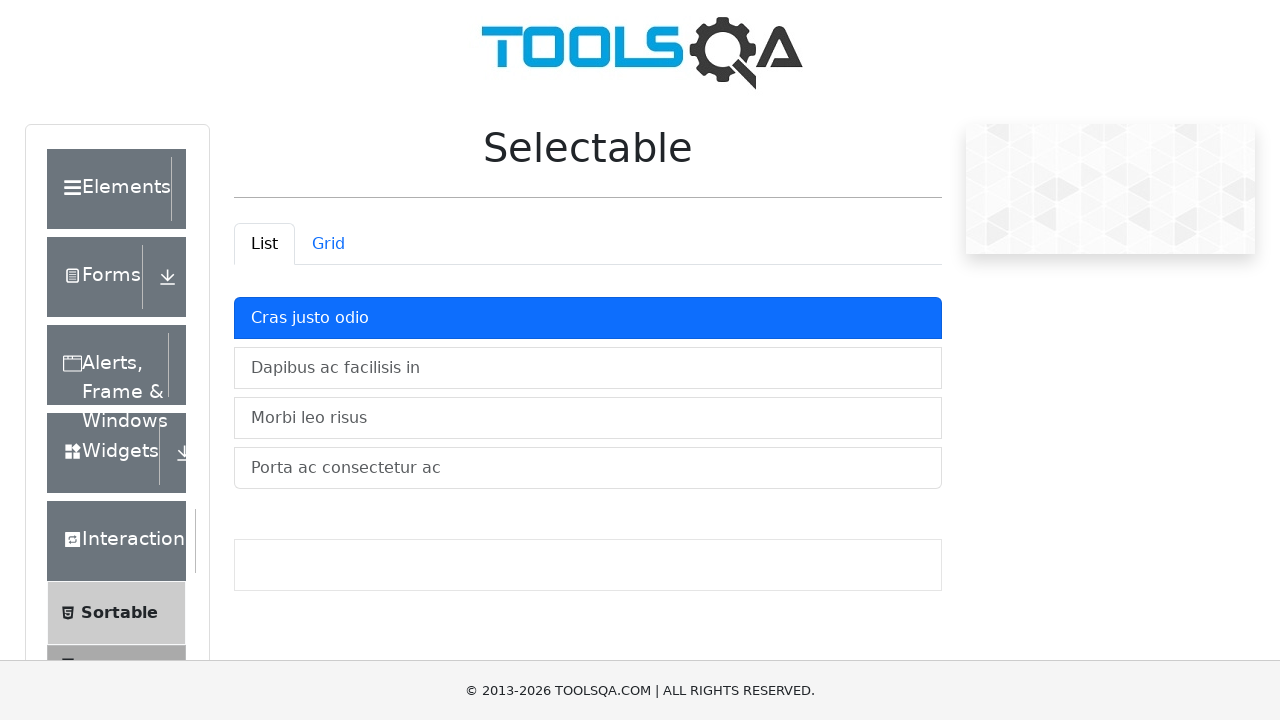

Clicked 'Dapibus ac facilisis in' item in list view at (588, 368) on text=Dapibus ac facilisis in
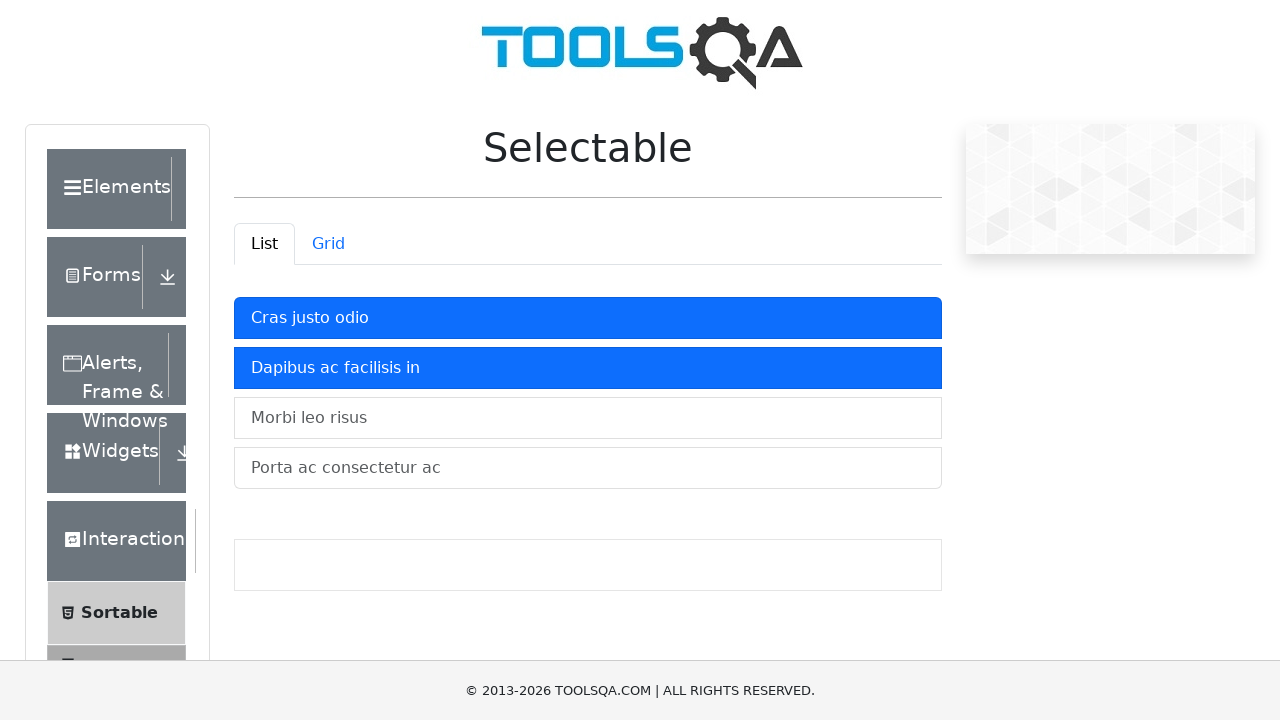

Clicked 'Morbi leo risus' item in list view at (588, 418) on text=Morbi leo risus
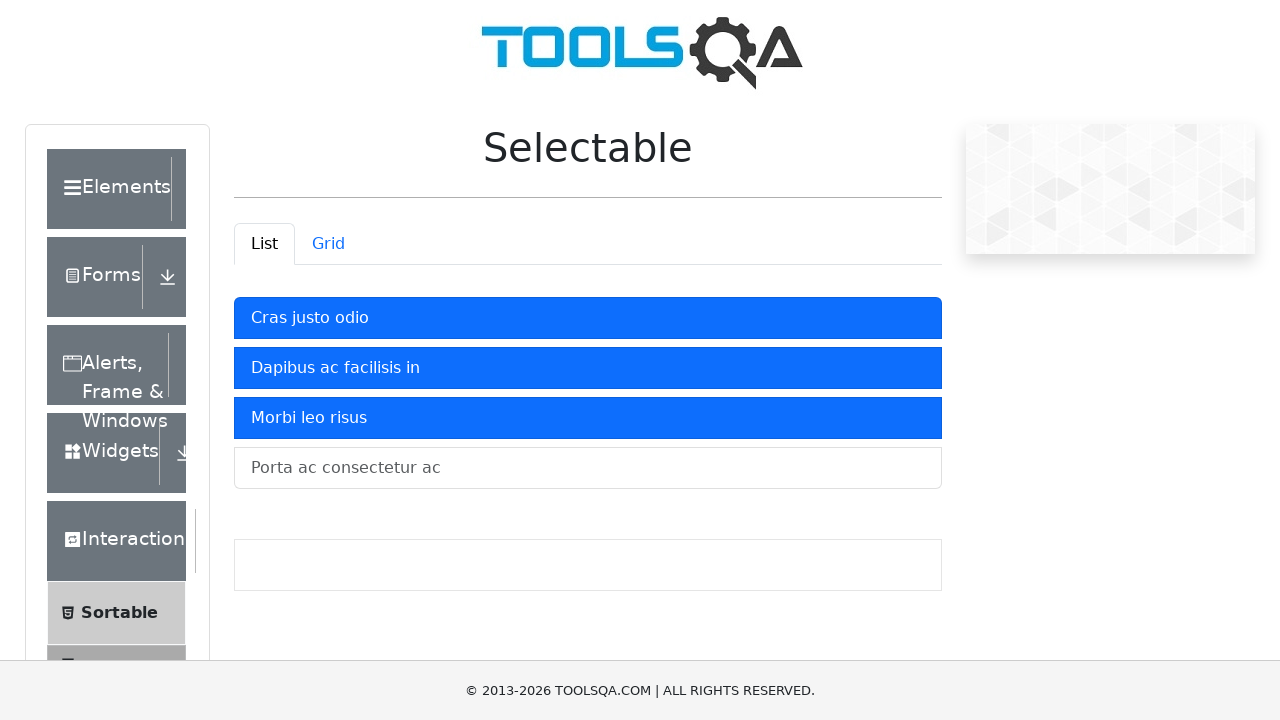

Clicked 'Porta ac consectetur ac' item in list view at (588, 468) on text=Porta ac consectetur ac
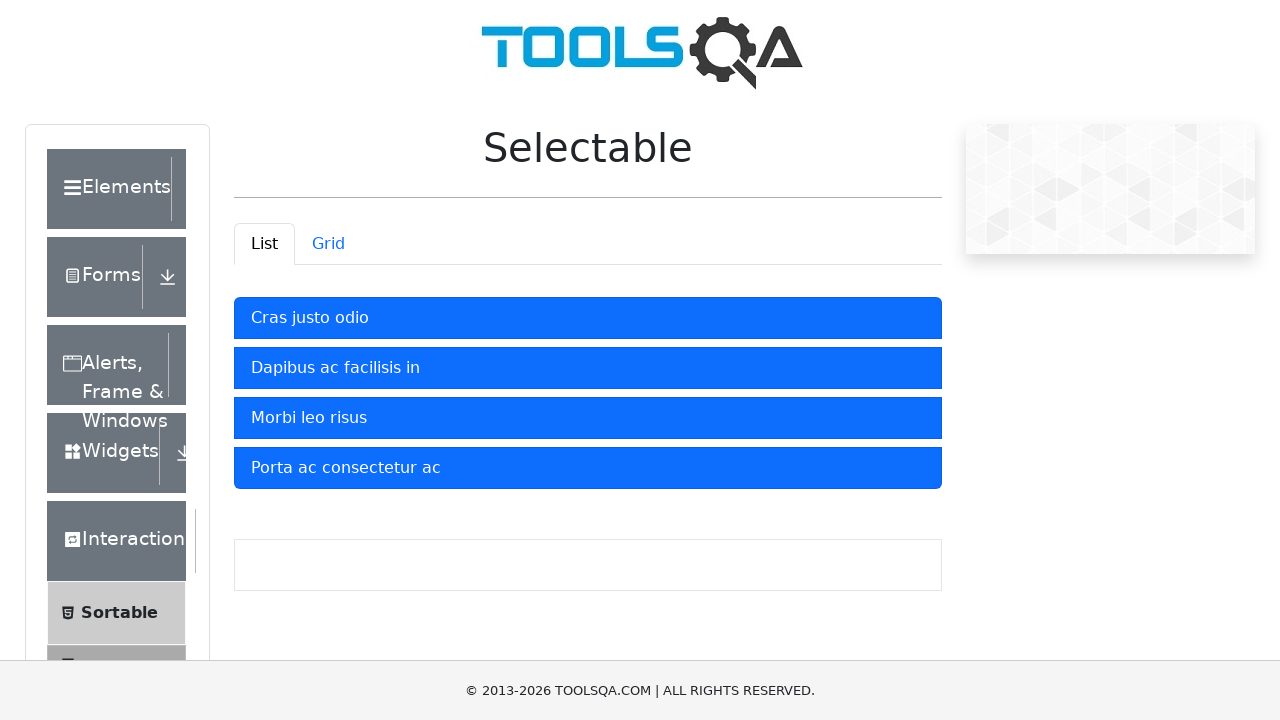

Switched to grid view at (328, 244) on #demo-tab-grid
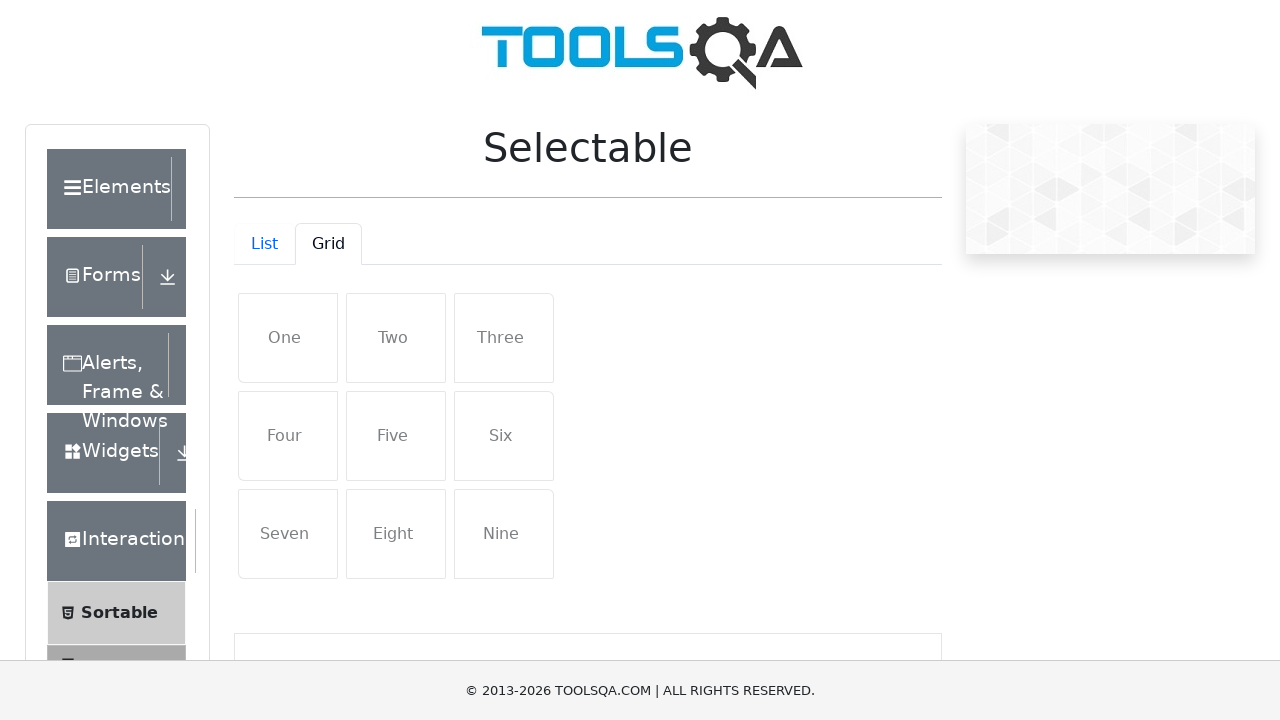

Clicked 'One' item in grid view at (288, 338) on text=One
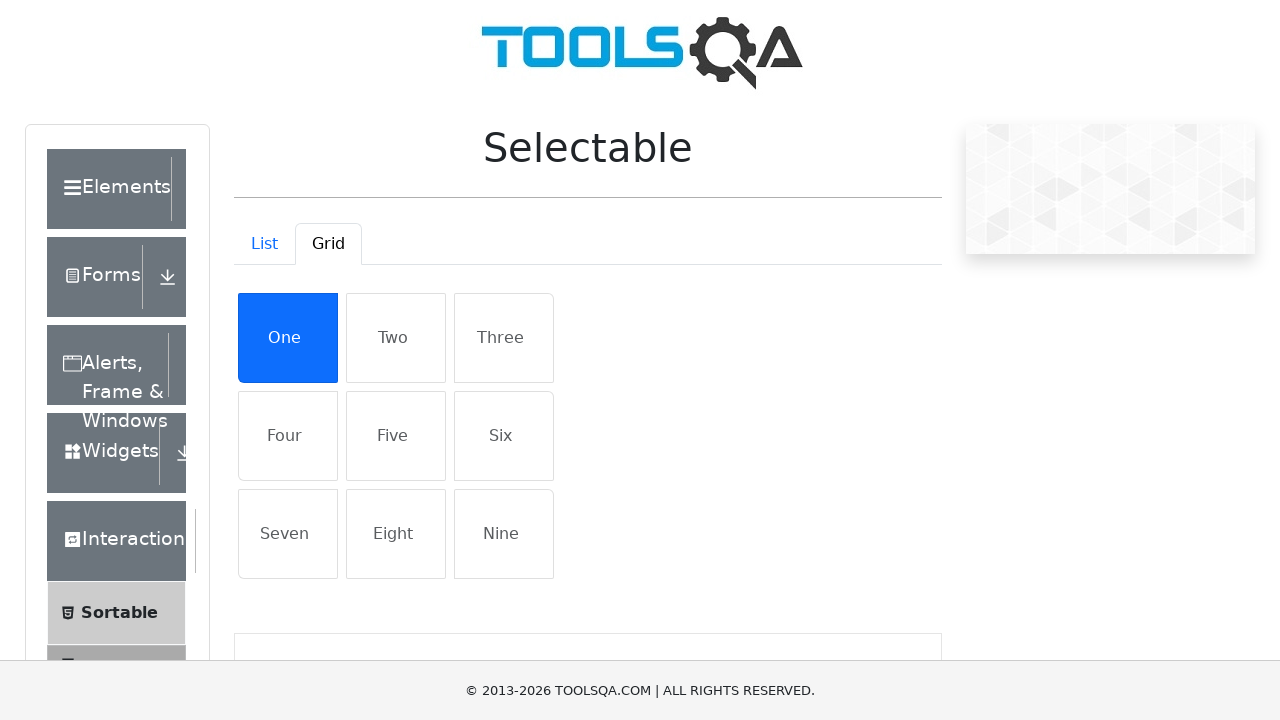

Clicked 'Two' item in grid view at (396, 338) on text=Two
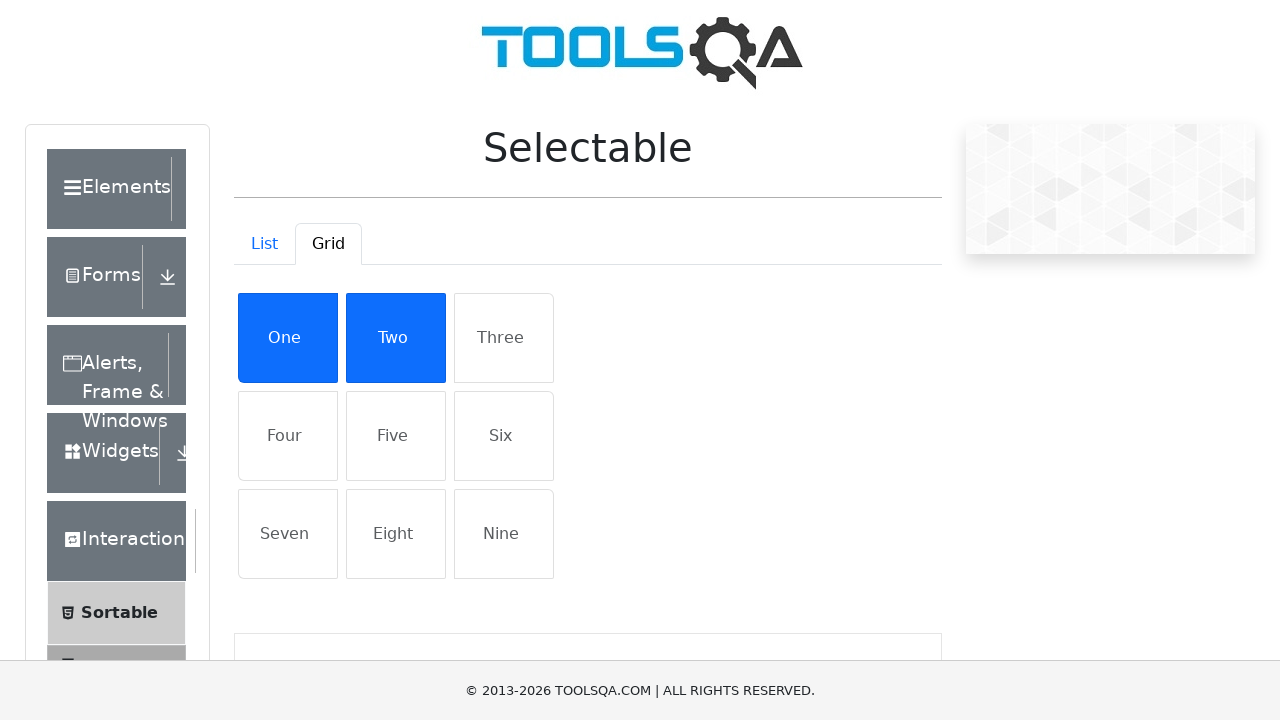

Clicked 'Three' item in grid view at (504, 338) on text=Three
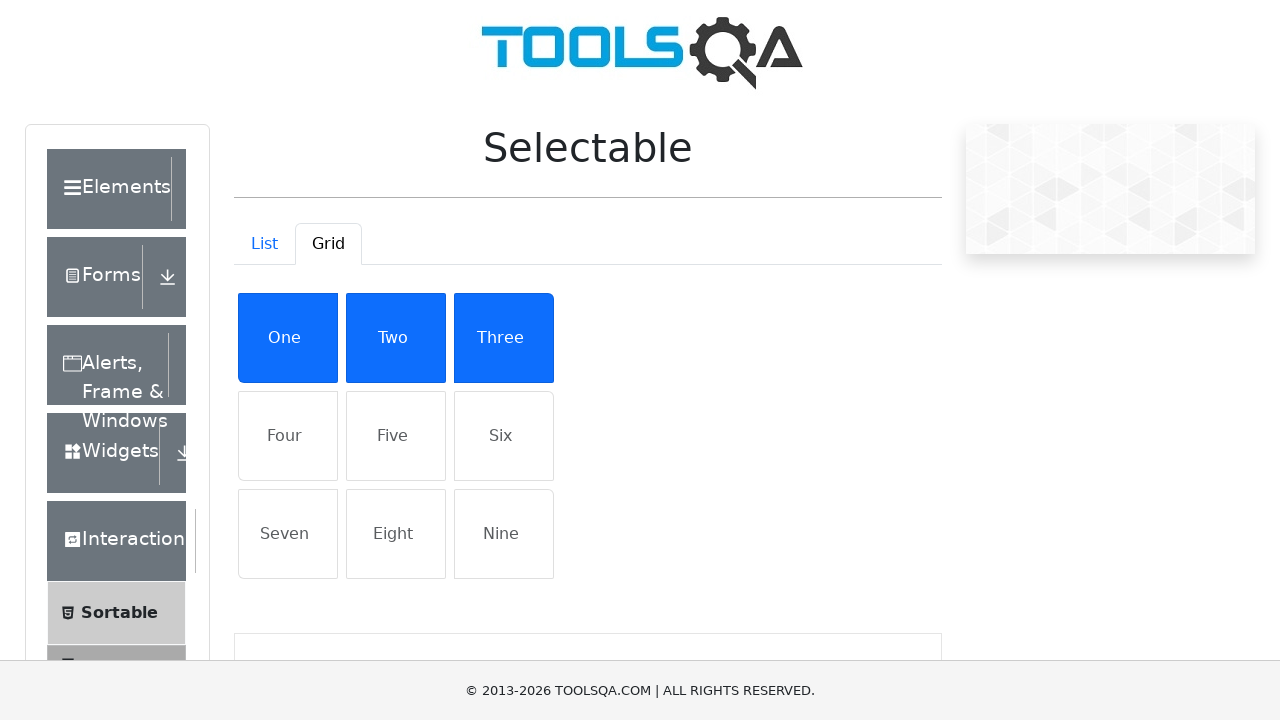

Clicked 'Four' item in grid view at (288, 436) on text=Four
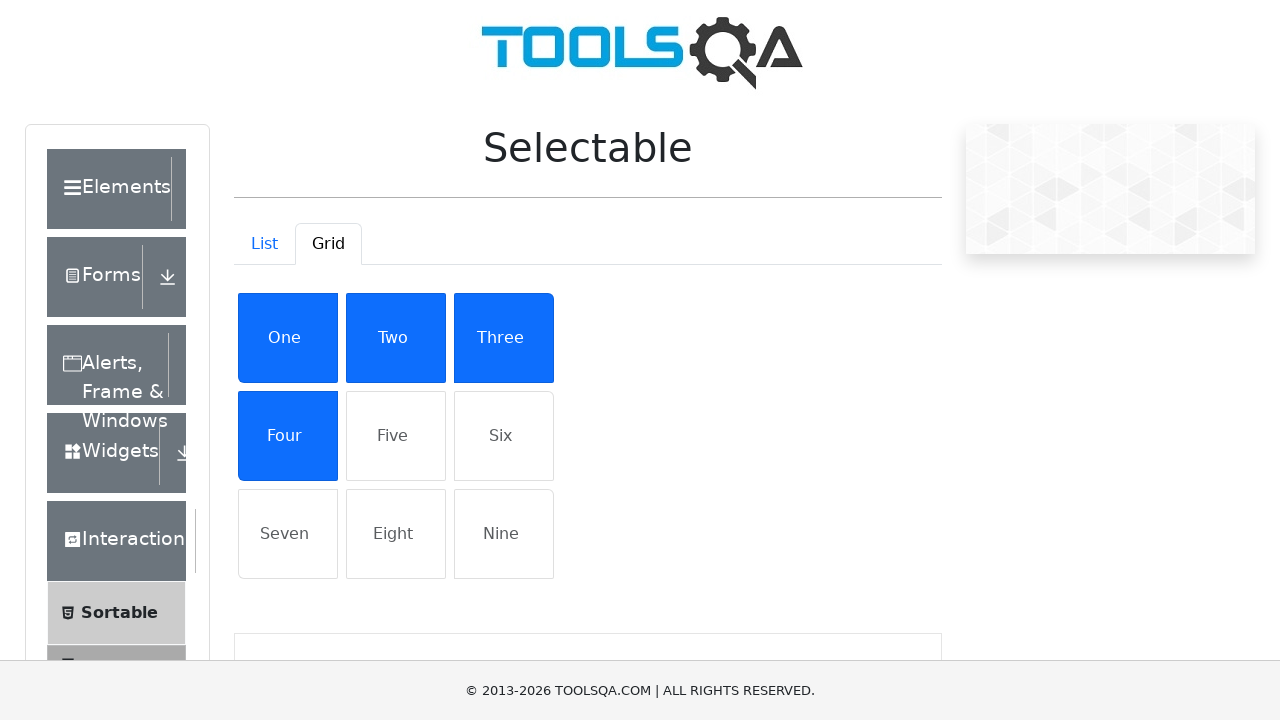

Clicked 'Five' item in grid view at (396, 436) on text=Five
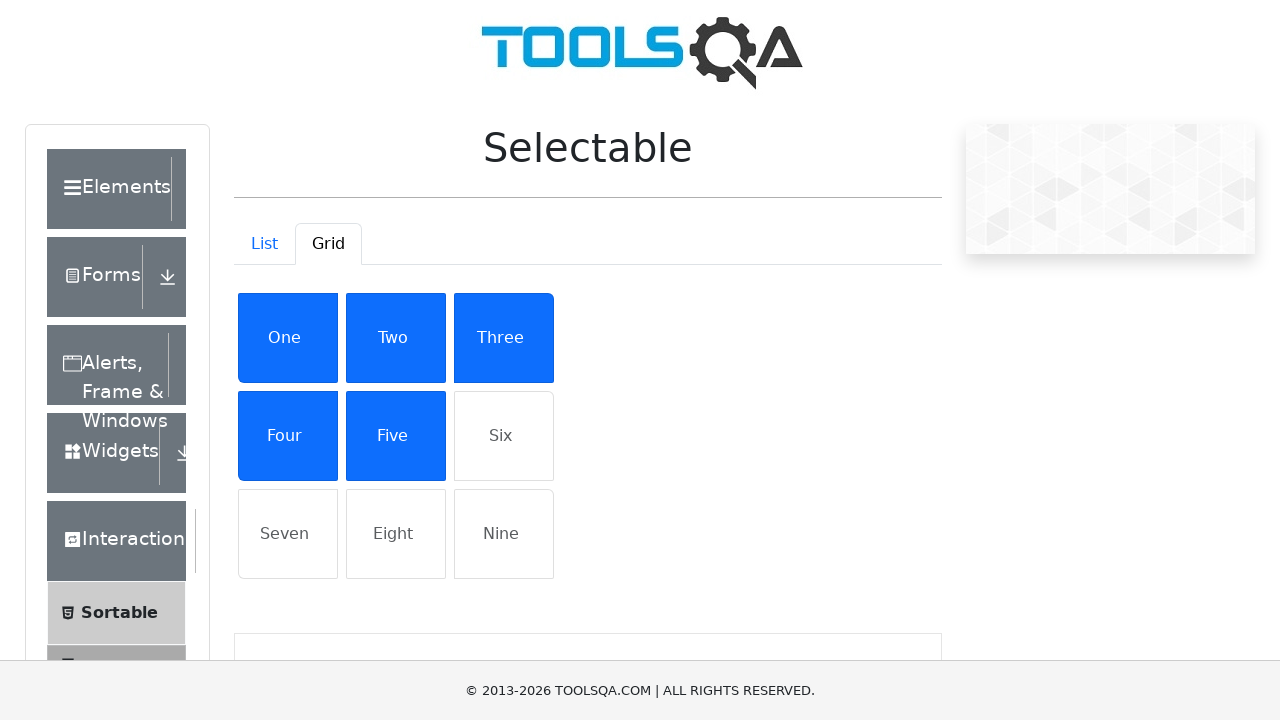

Clicked 'Six' item in grid view at (504, 436) on text=Six
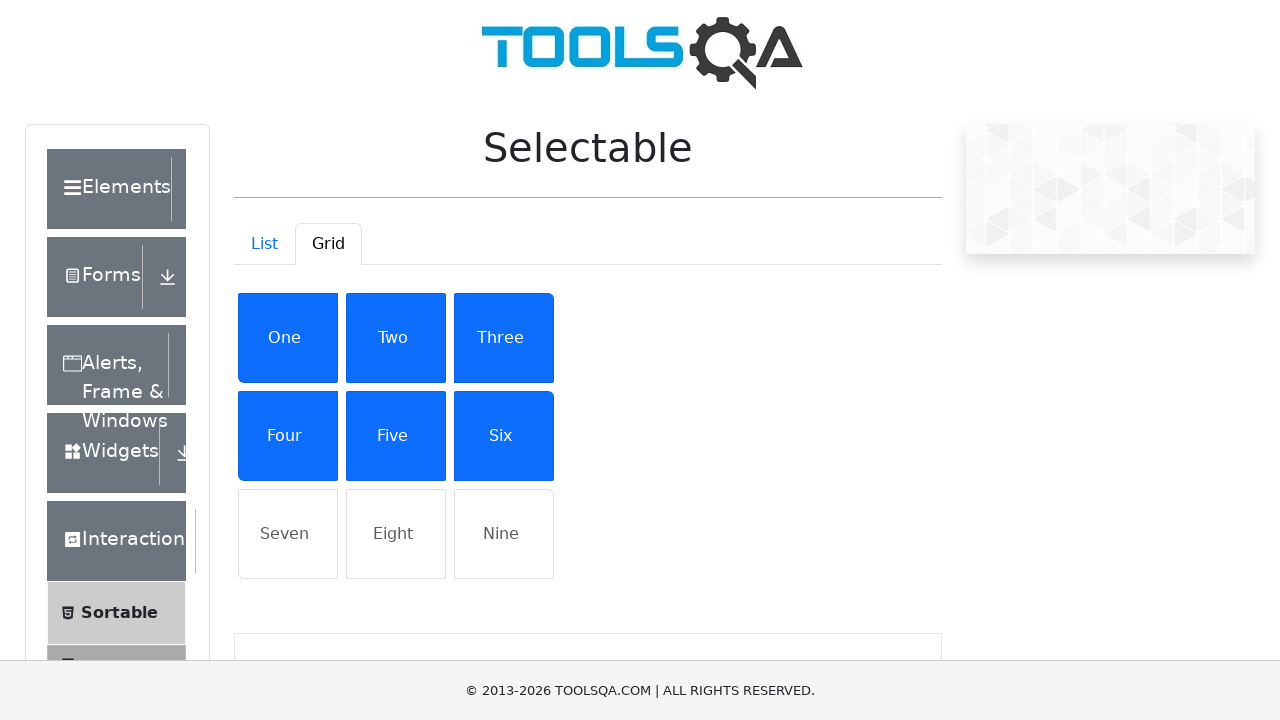

Clicked 'Seven' item in grid view at (288, 534) on text=Seven
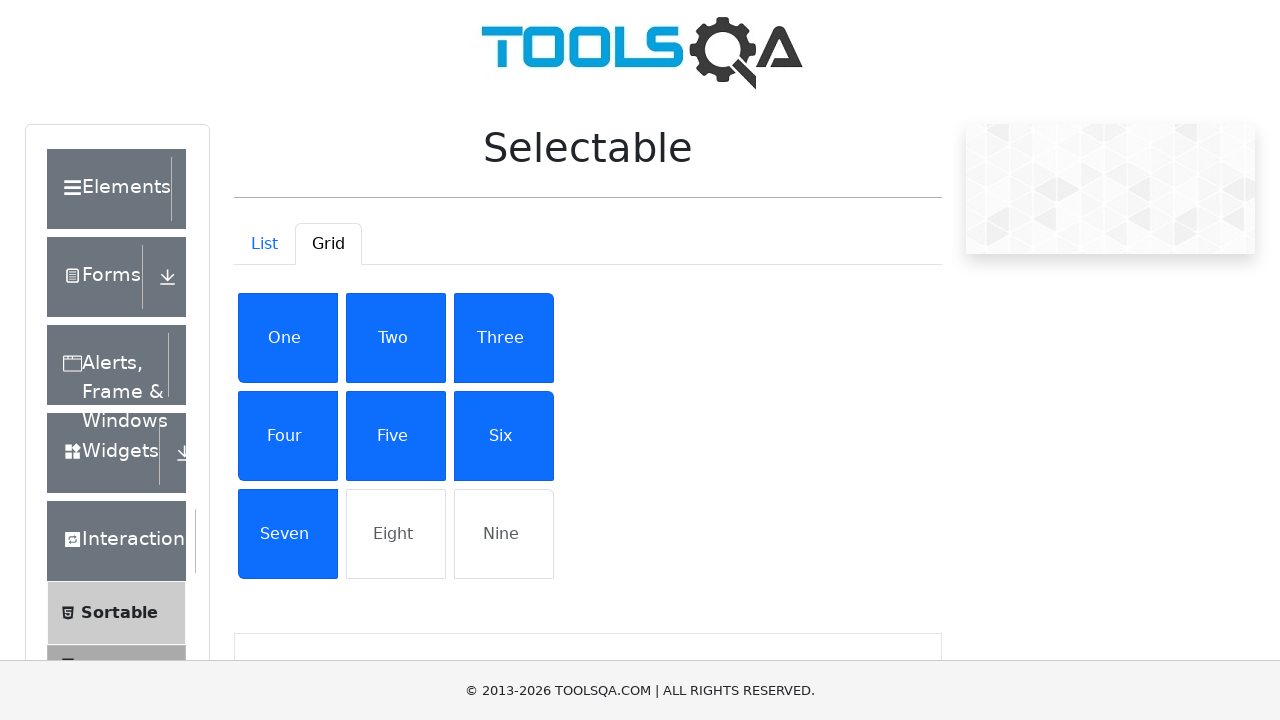

Clicked 'Eight' item in grid view at (396, 534) on text=Eight
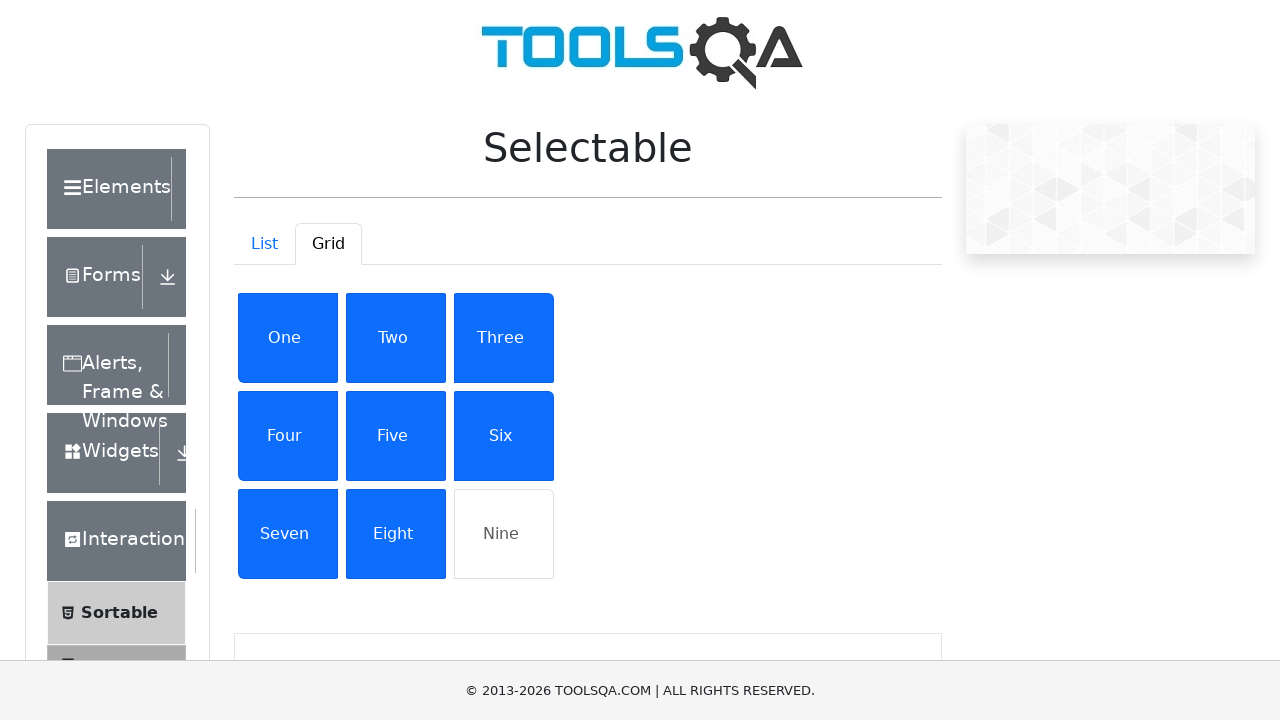

Clicked 'Nine' item in grid view at (504, 534) on text=Nine
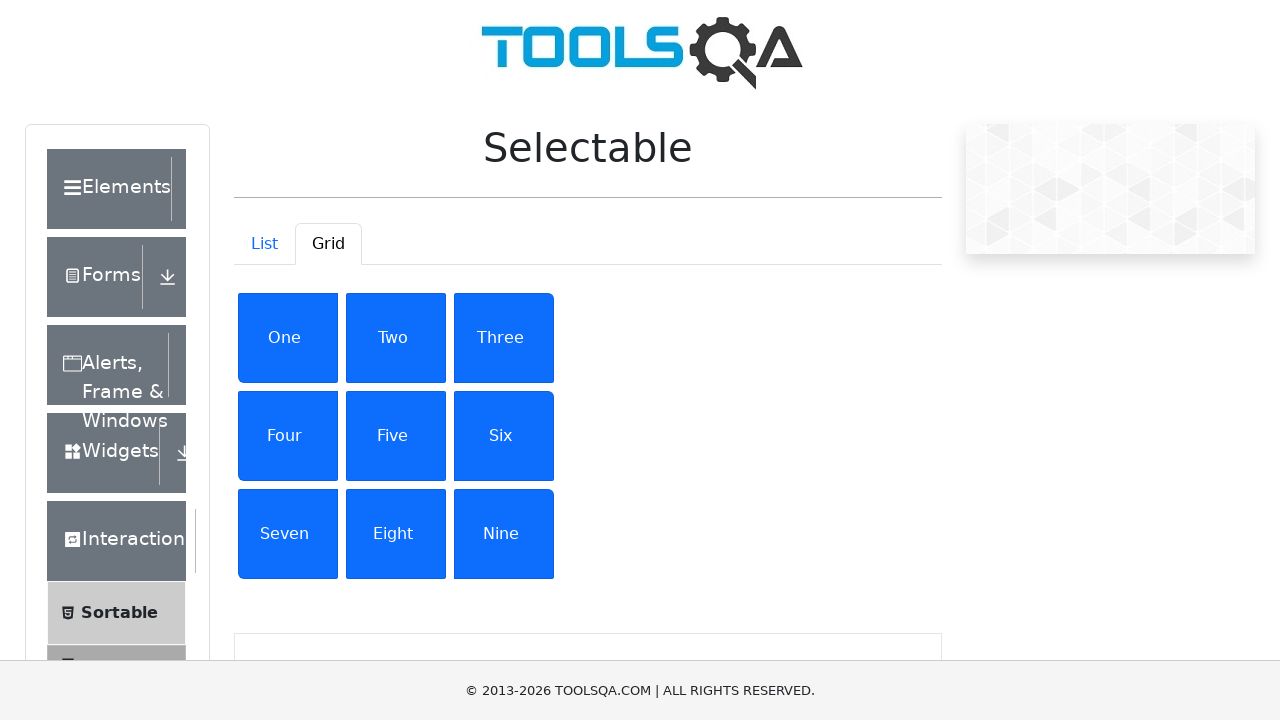

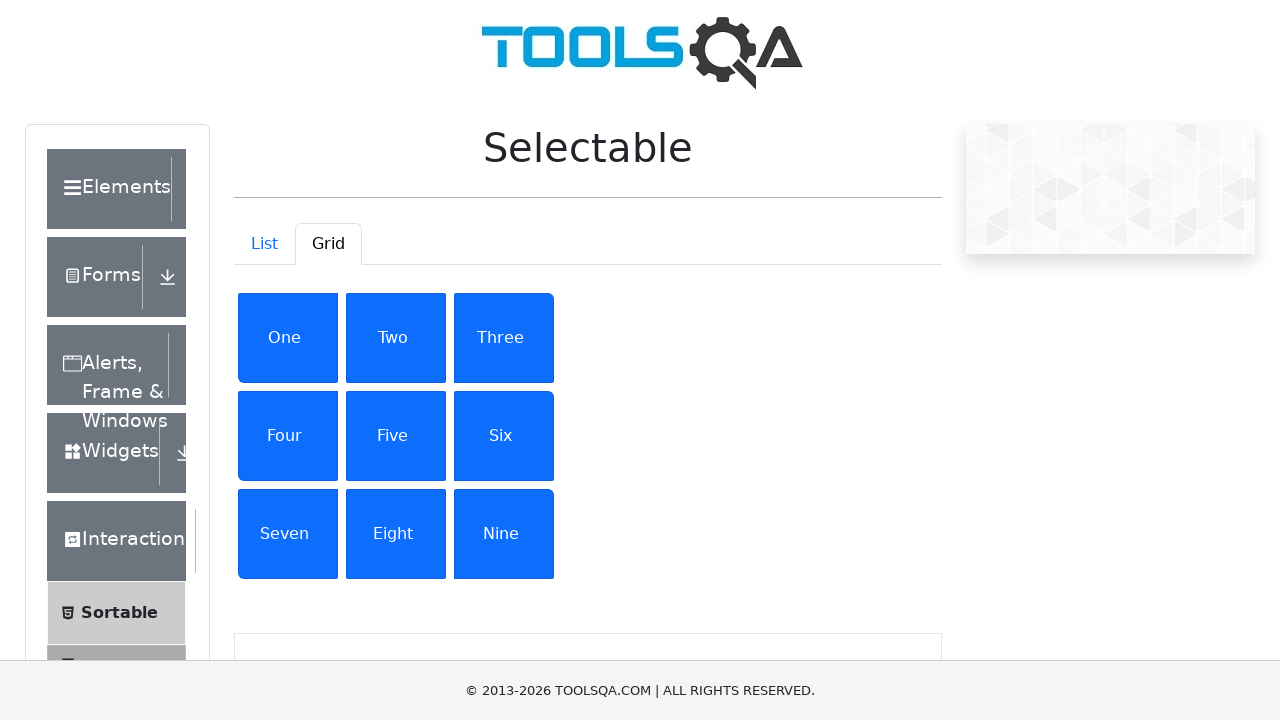